Navigates to a frames demo page and counts the number of iframe elements present on the page

Starting URL: https://www.globalsqa.com/demo-site/frames-and-windows/

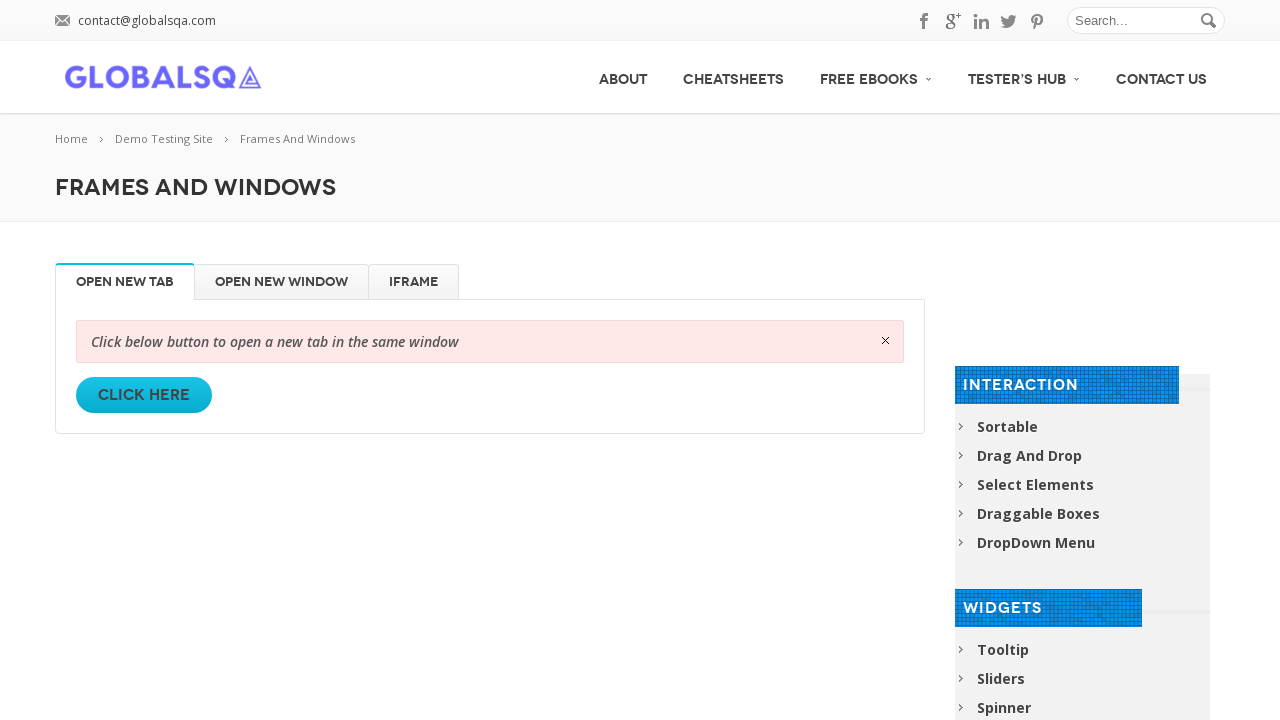

Navigated to frames and windows demo page
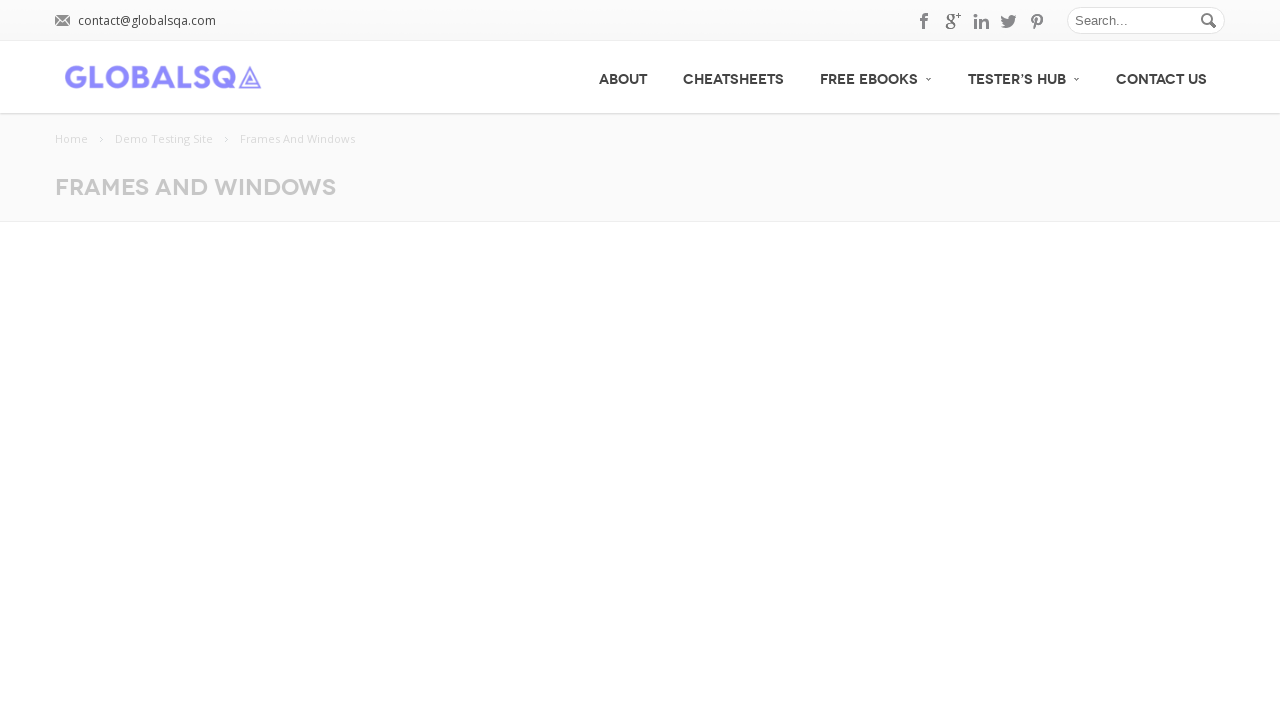

Page loaded and network idle
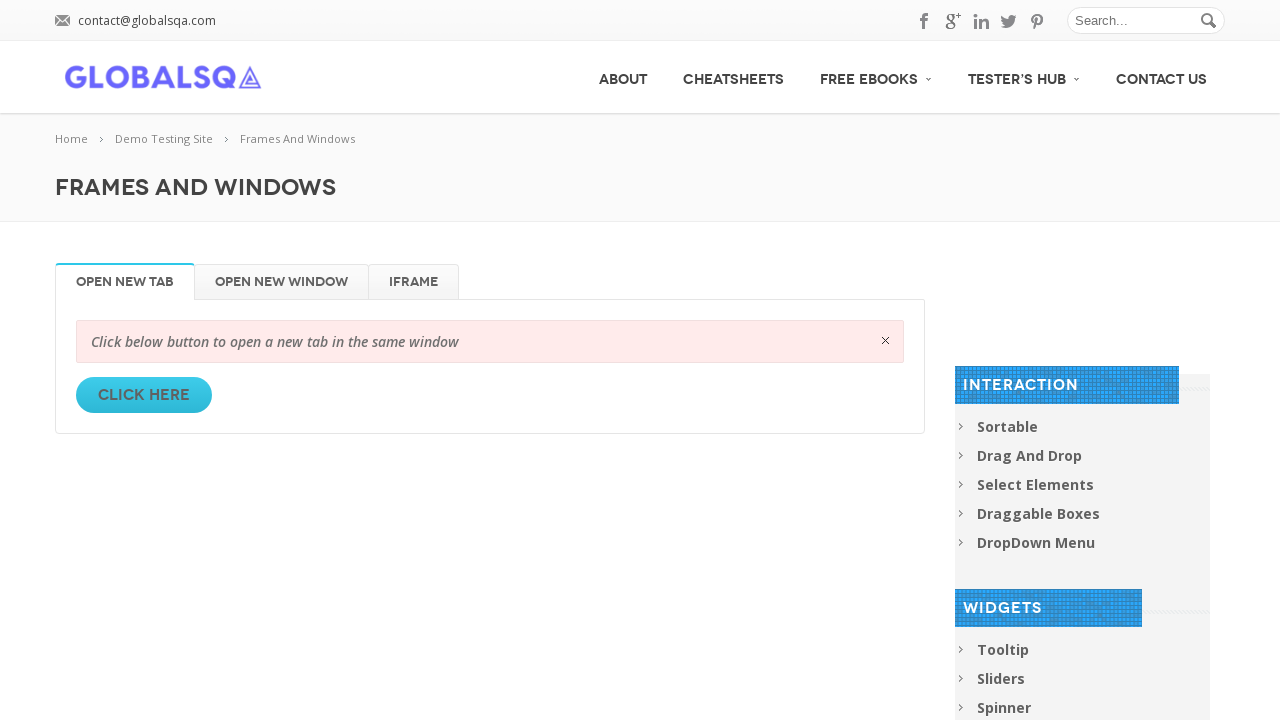

Retrieved all iframe elements - total count: 6
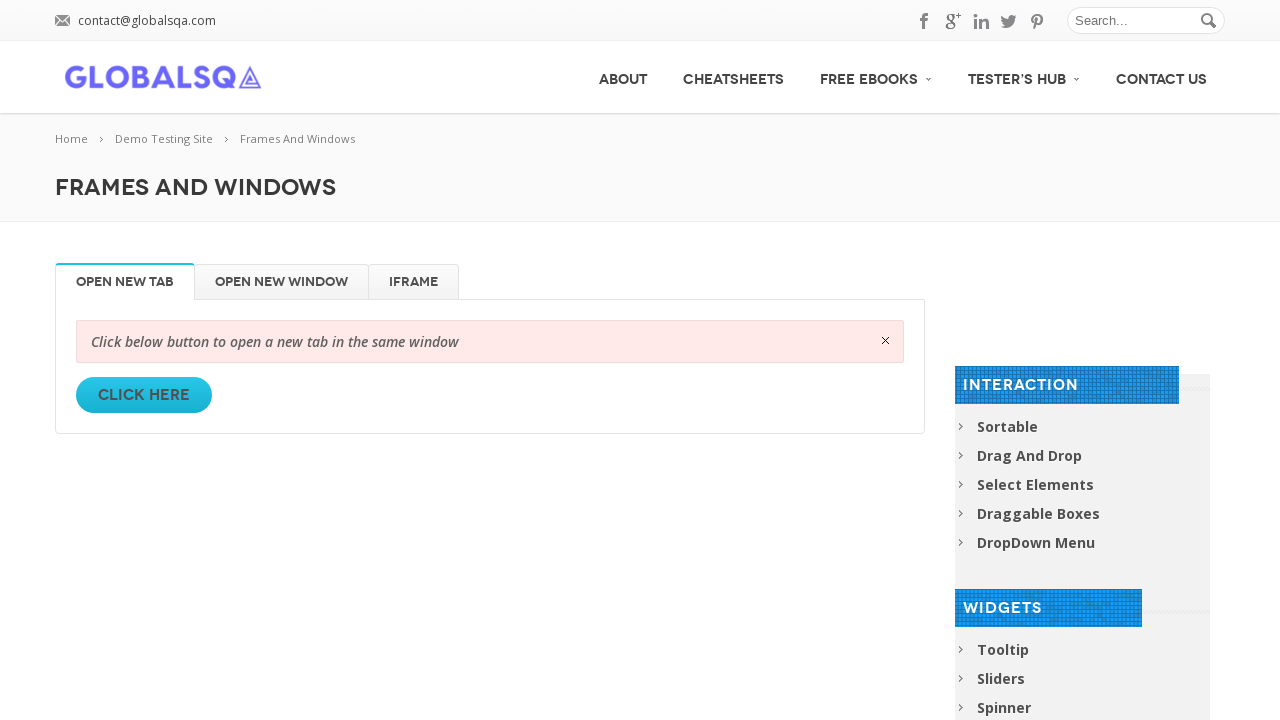

Printed total frame count: 6
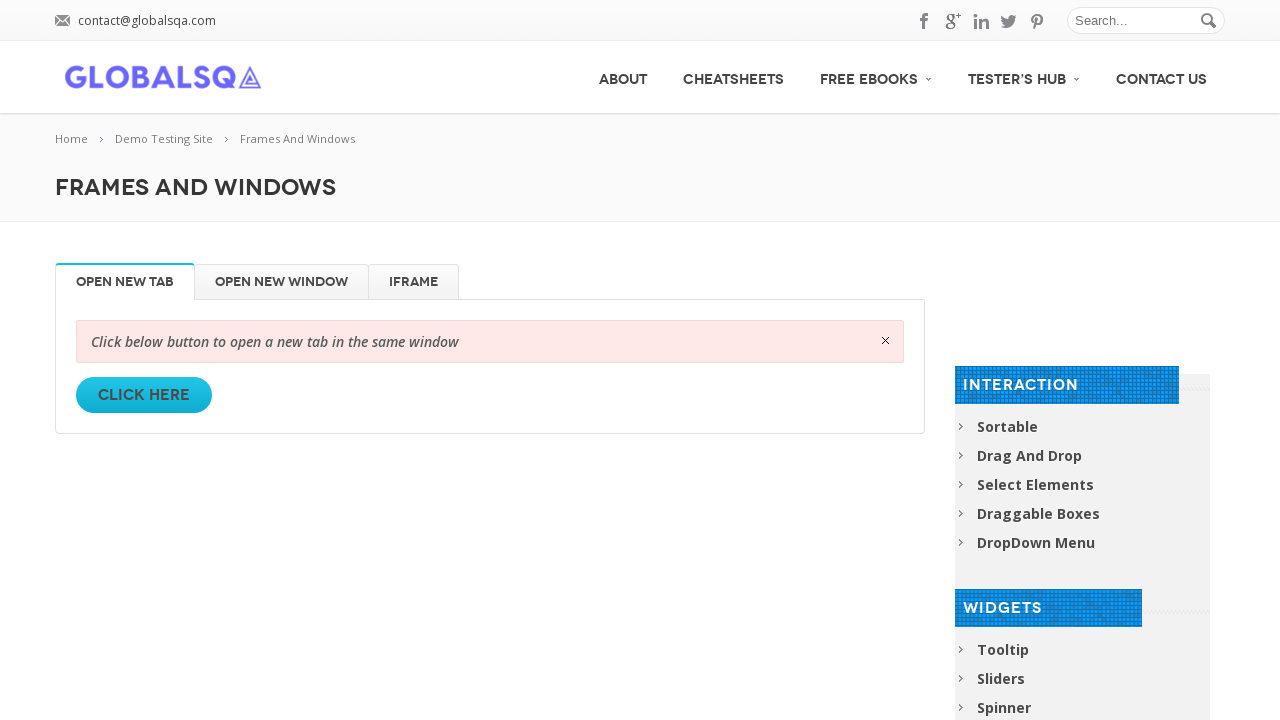

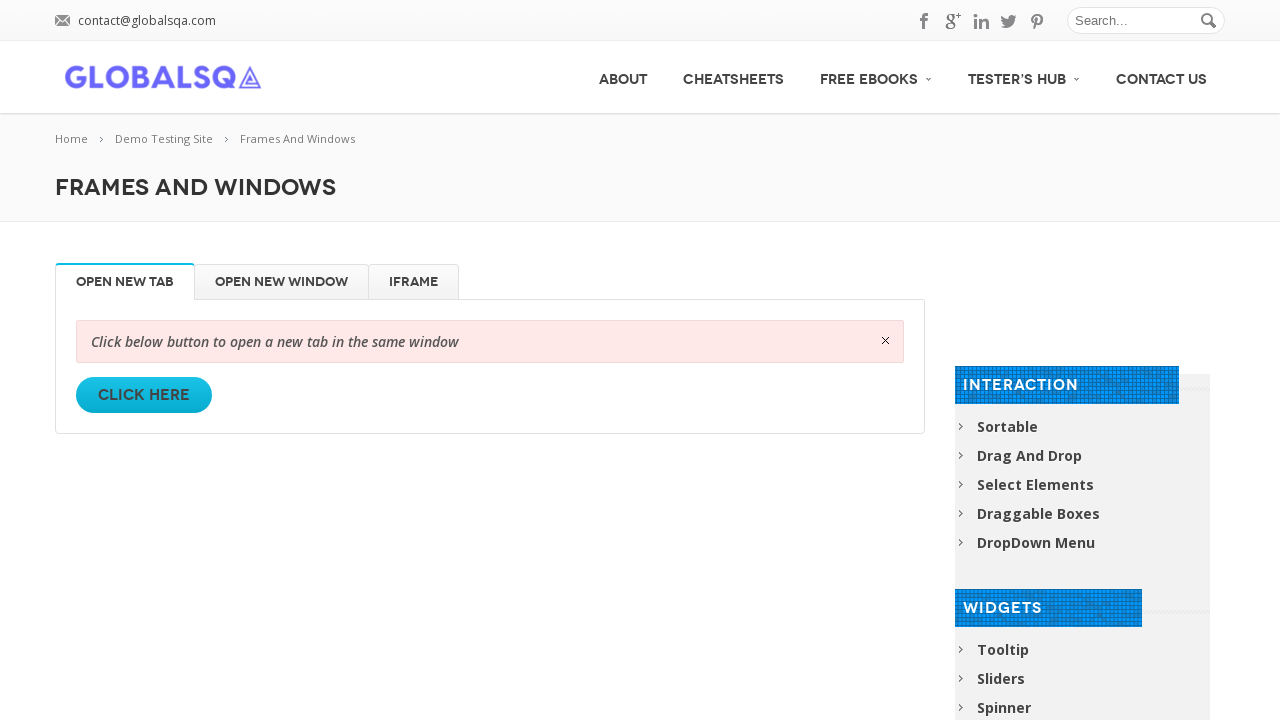